Tests form input functionality by filling and clearing email fields, checking input box states, then navigates to buttons page and clicks a button to go to home page

Starting URL: https://playground.bsparksoftwaretechnologies.com/send_keys

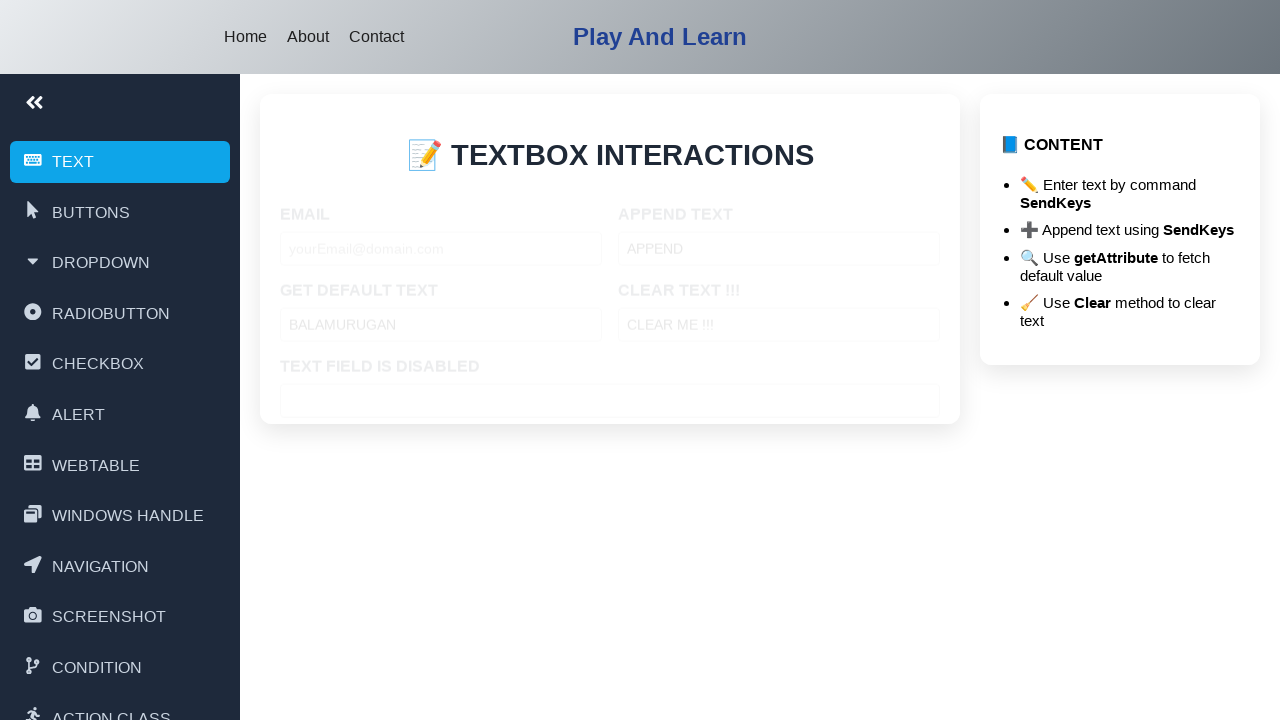

Filled email field with 'Bala@bspark.com' on #email
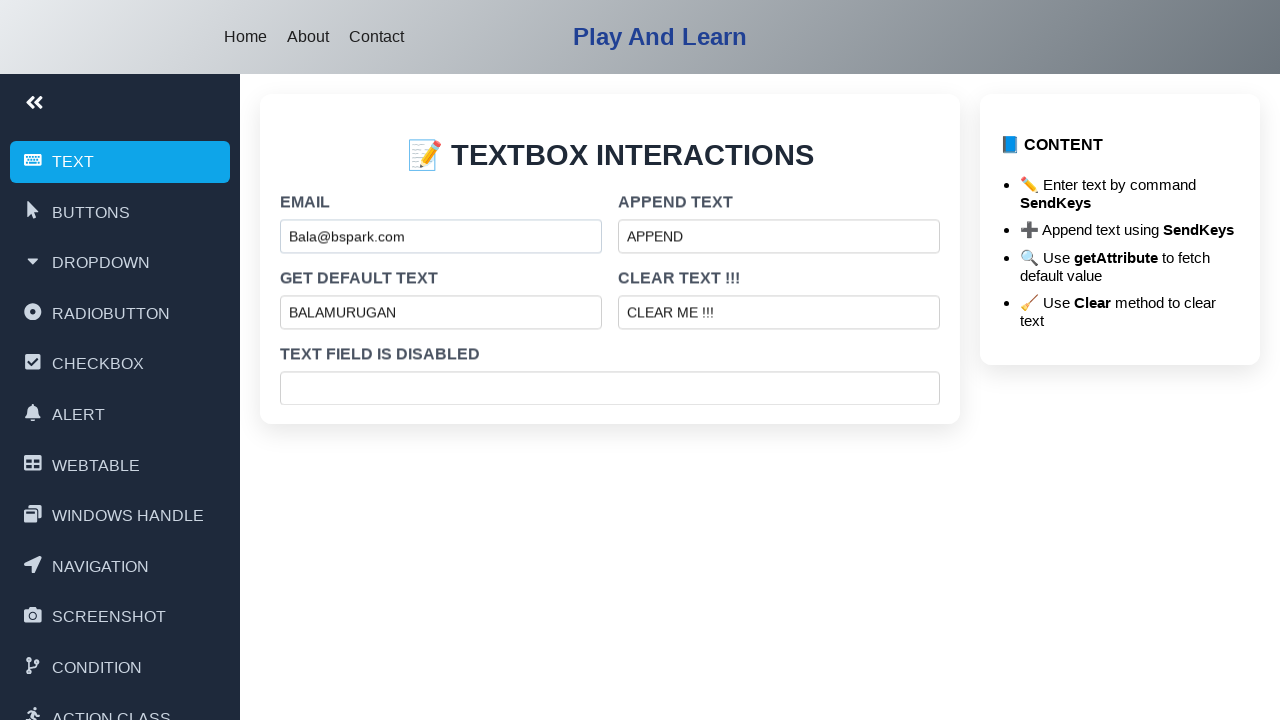

Cleared the email field on #email
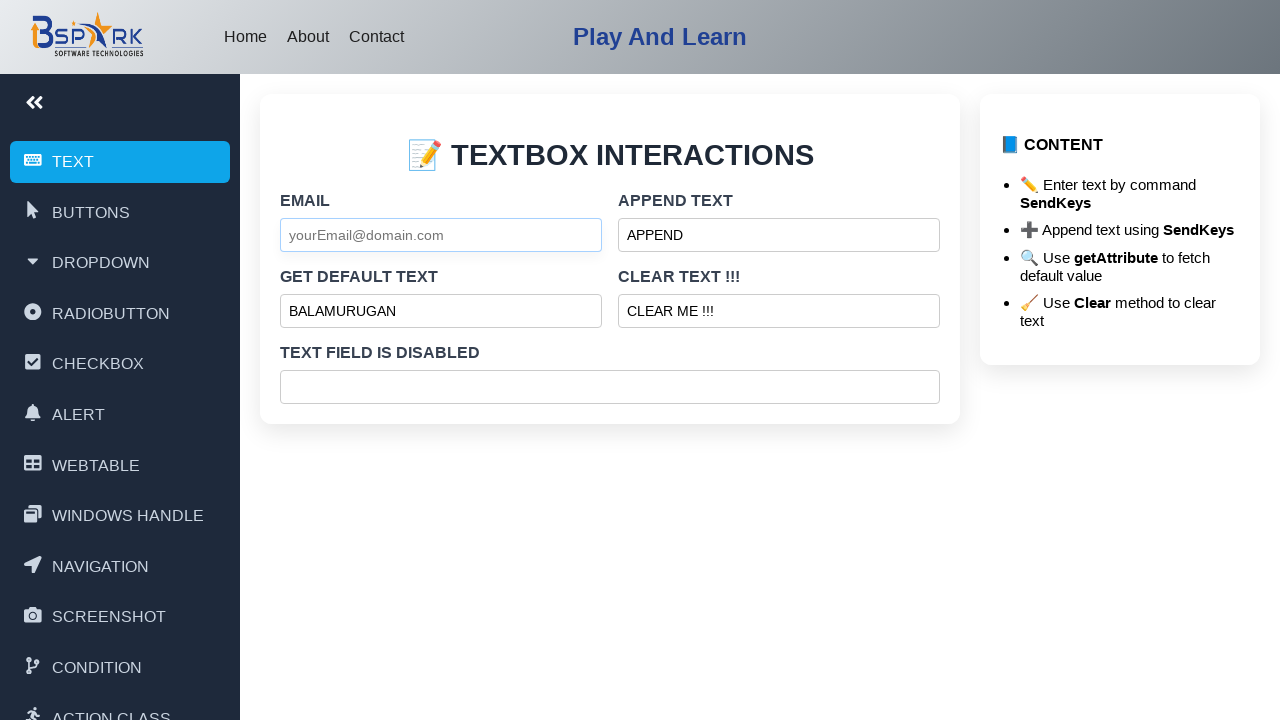

Filled email field with 'John@bspark.com' on #email
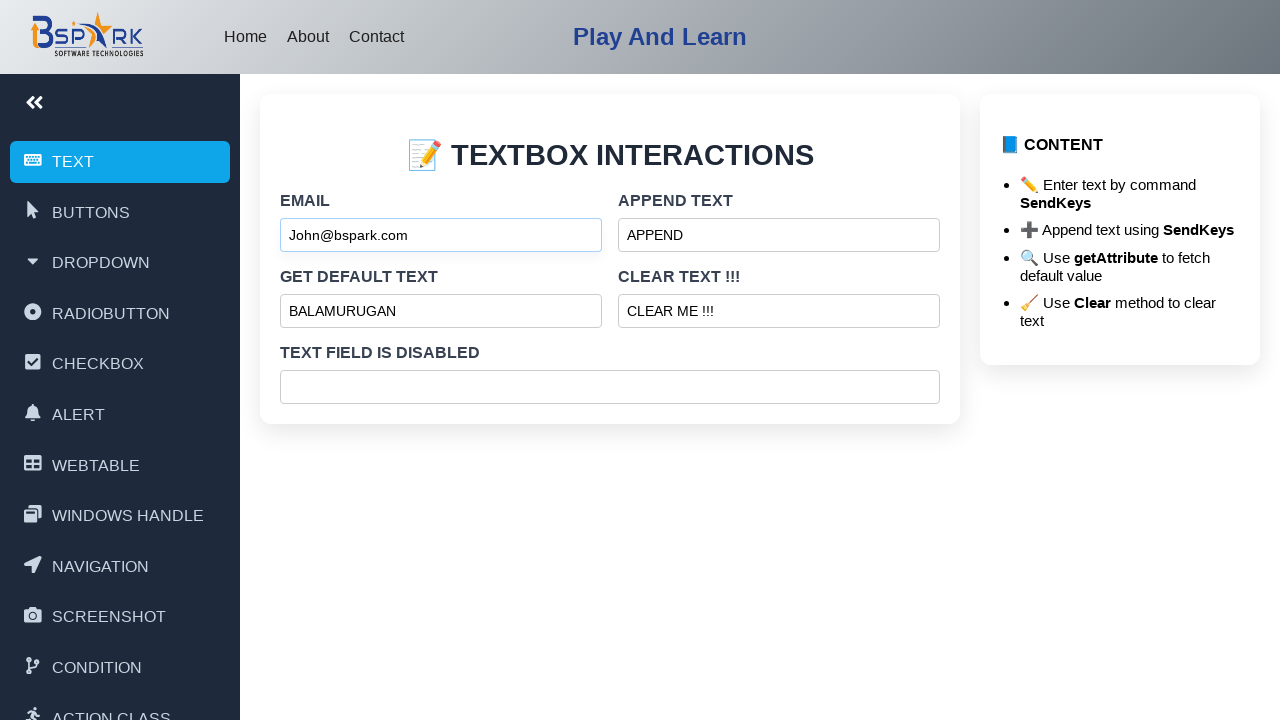

Retrieved value attribute from default text input
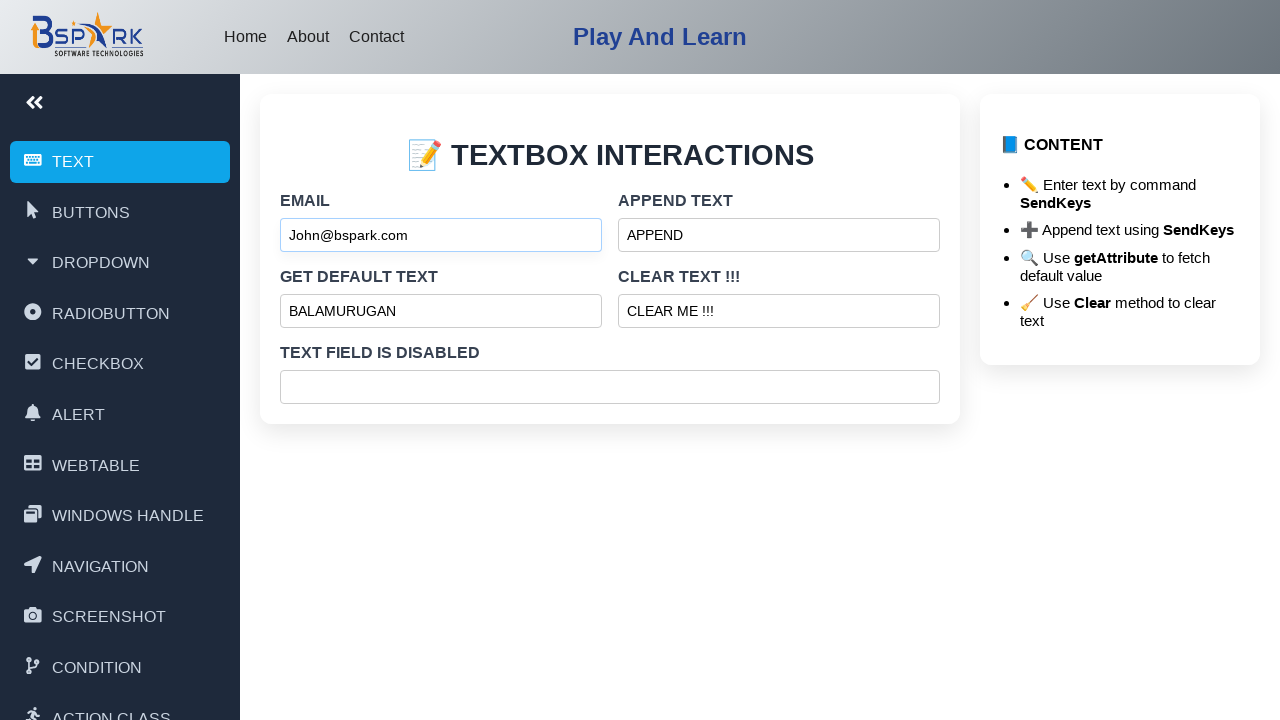

Checked if disabled input box is enabled
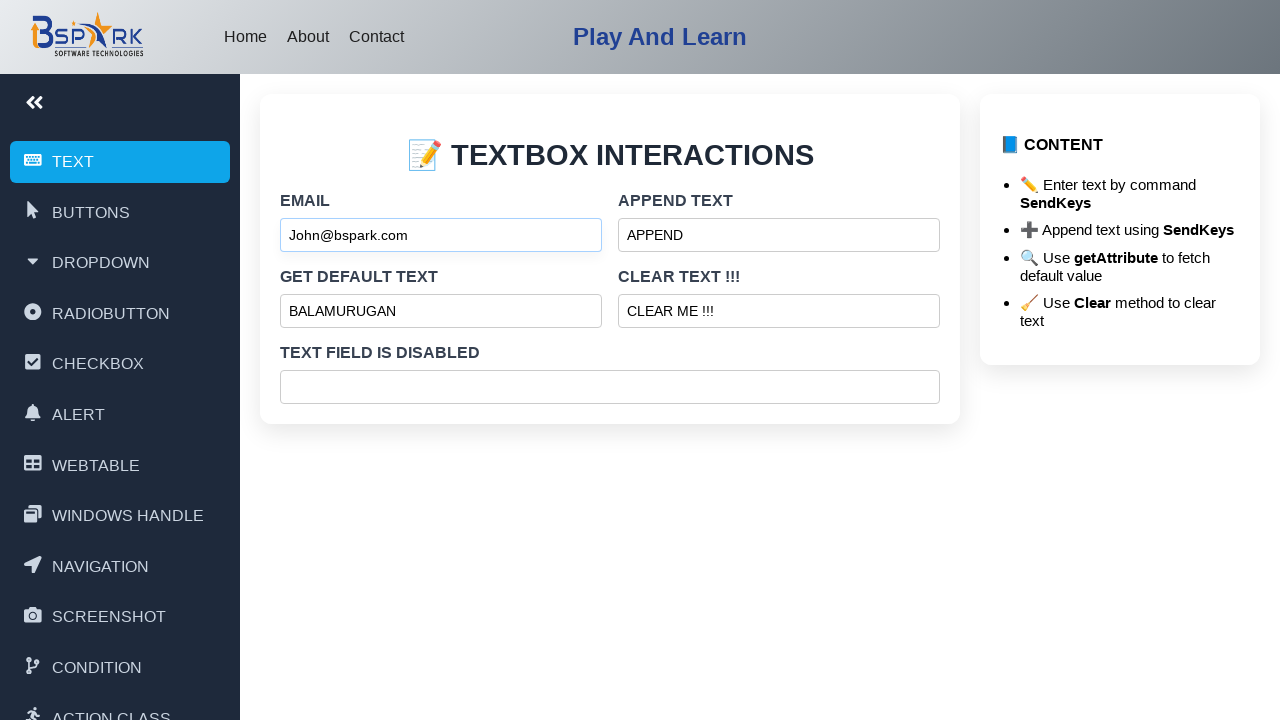

Checked if disabled input box is visible
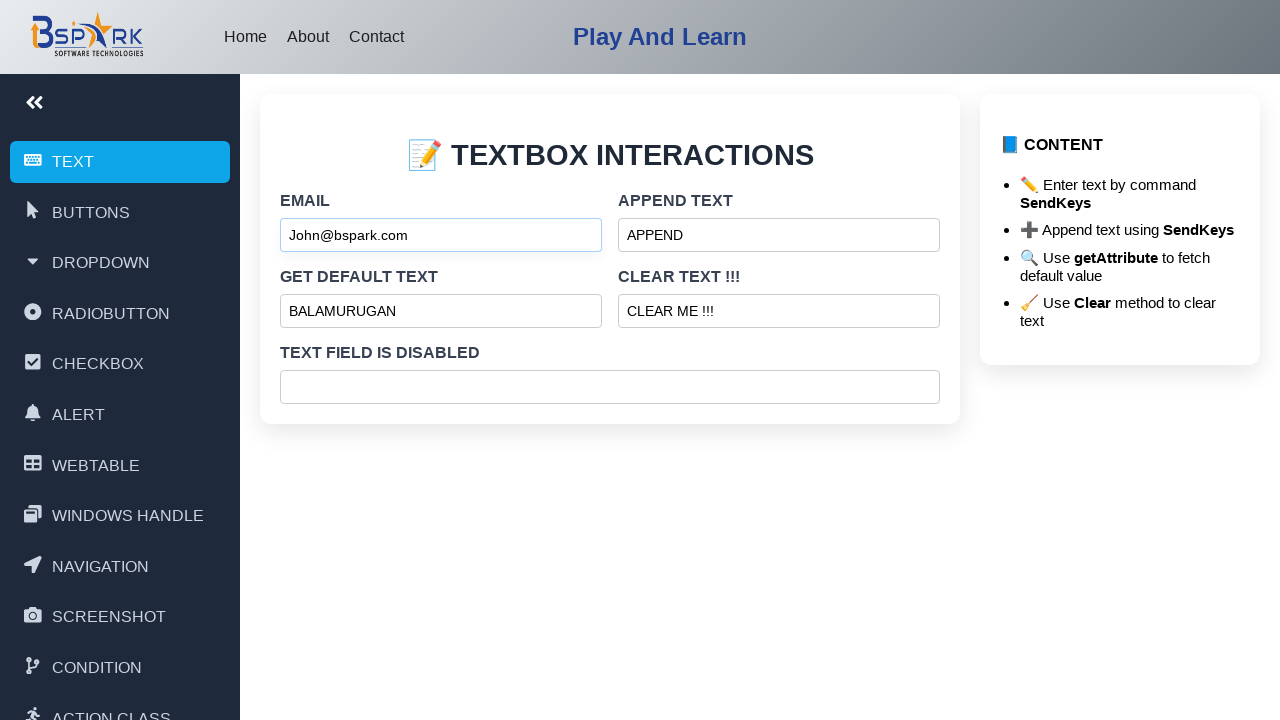

Navigated to buttons page
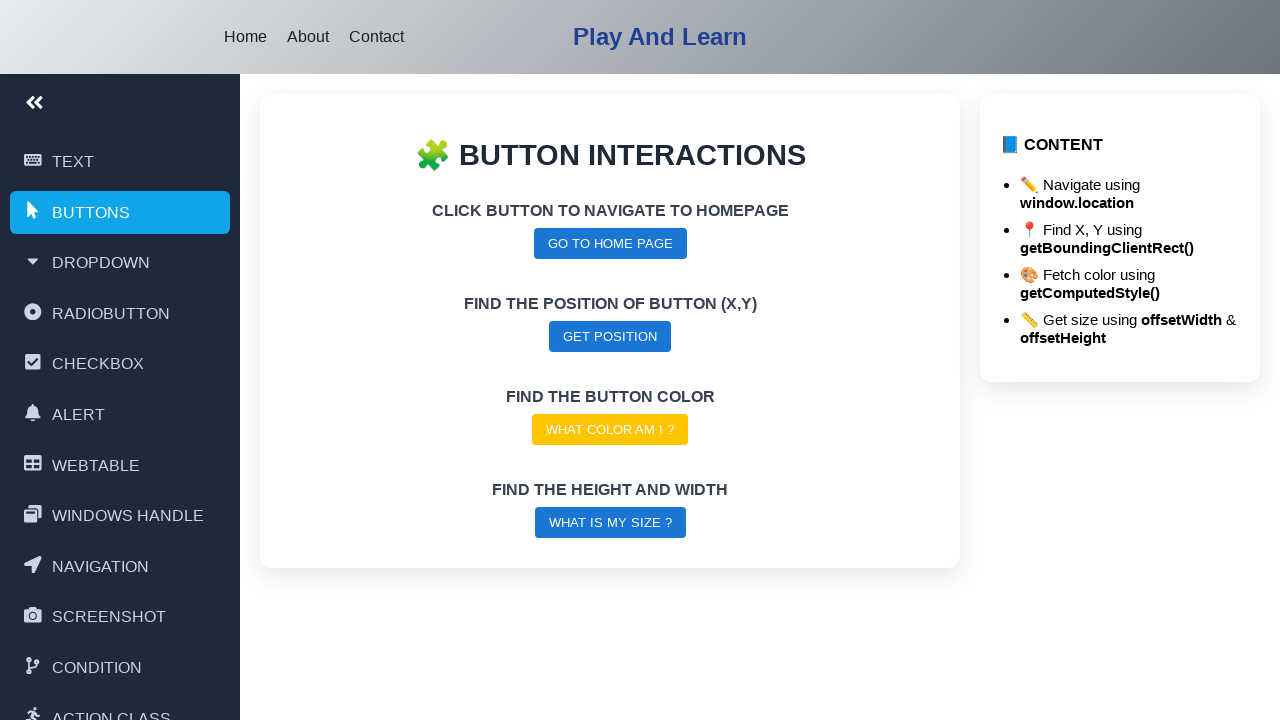

Clicked 'GO TO HOME PAGE' button to navigate home at (610, 243) on text=GO TO HOME PAGE
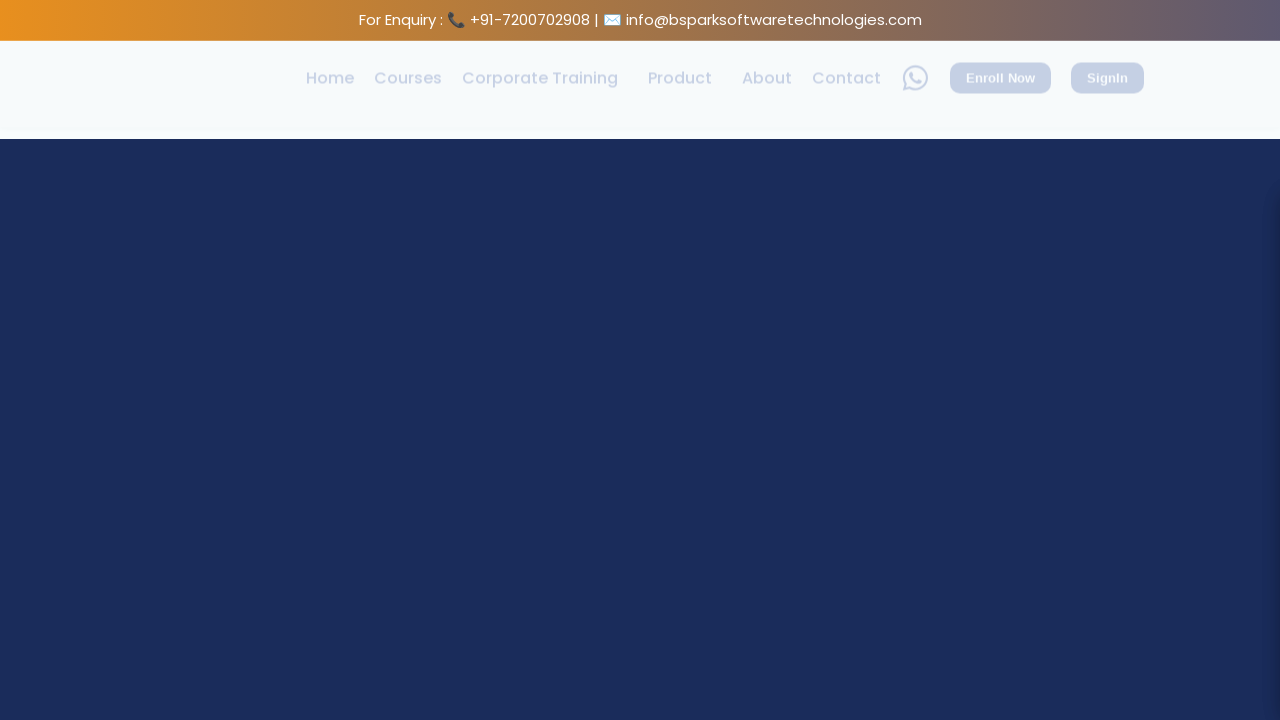

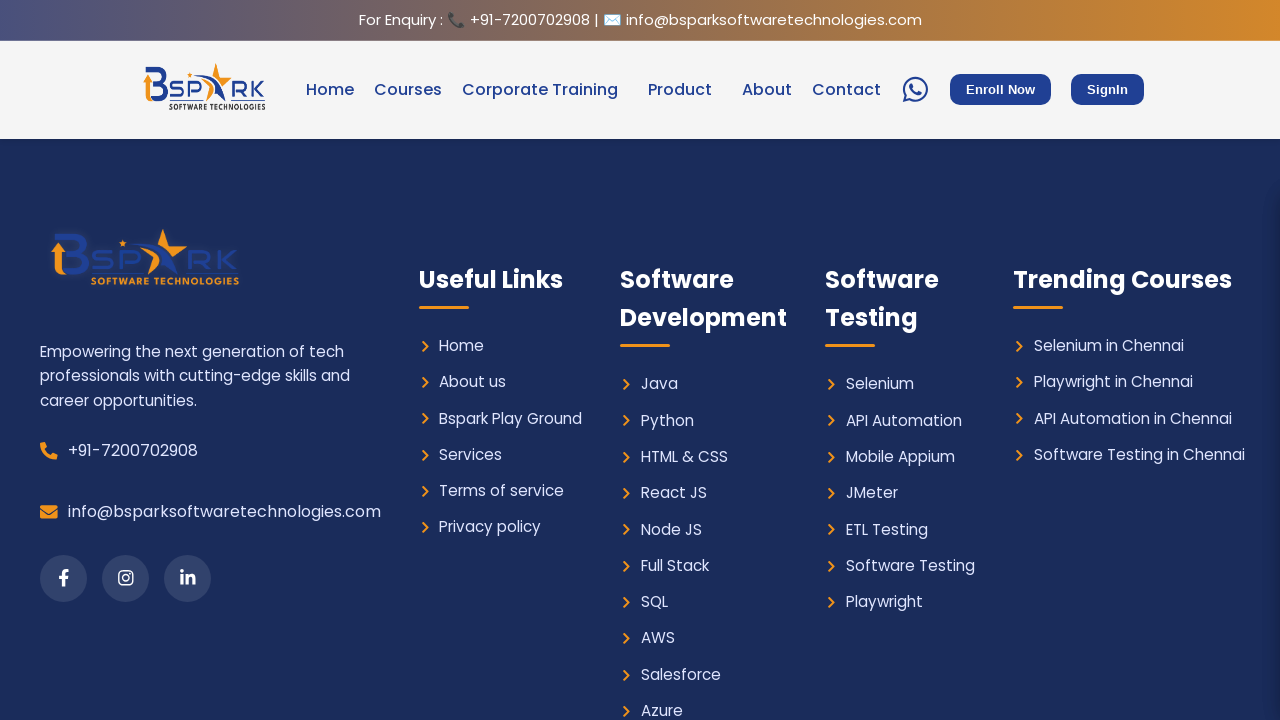